Tests deleting a record from the web table and clearing search

Starting URL: https://demoqa.com/webtables

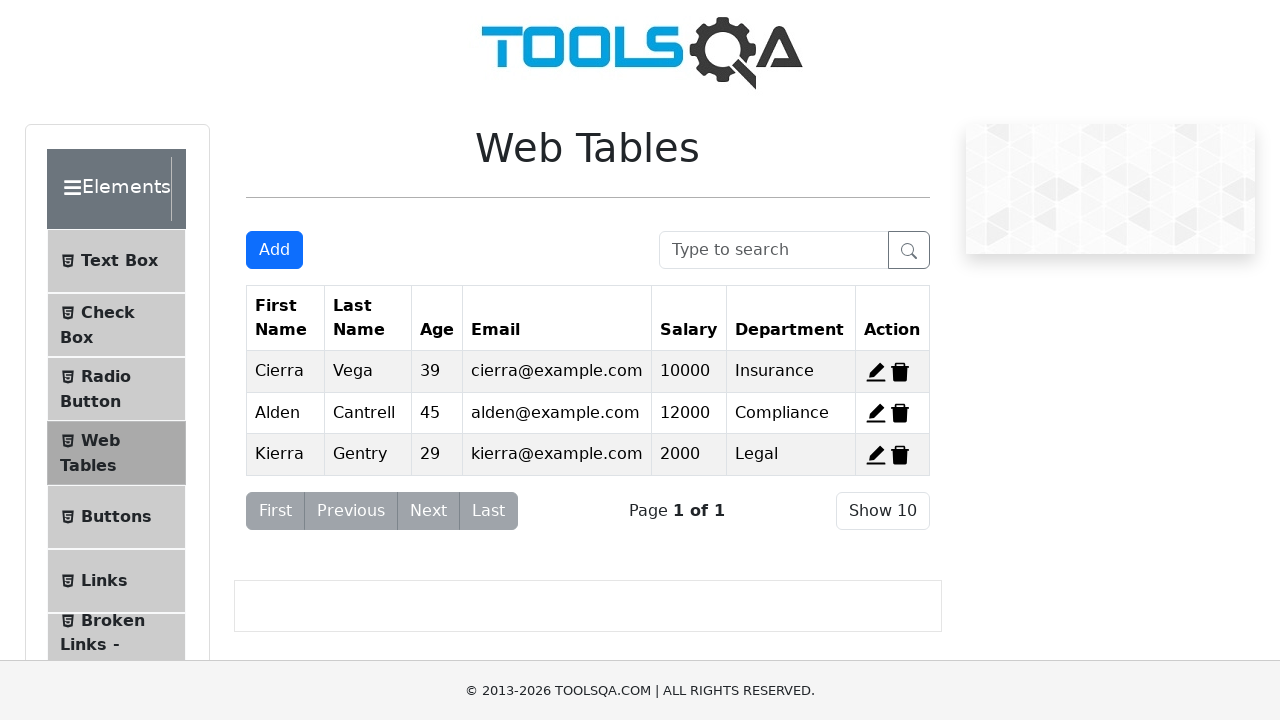

Clicked delete button for record 1 at (900, 372) on #delete-record-1
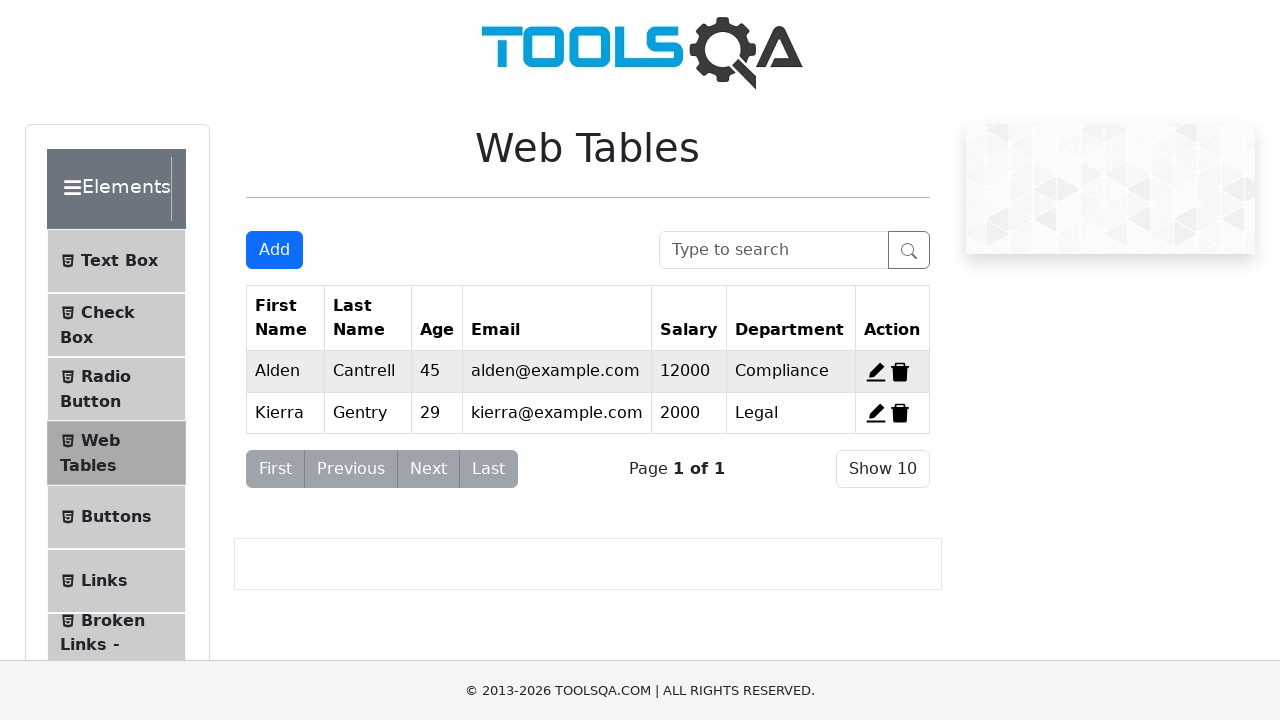

Clicked on search box at (774, 250) on #searchBox
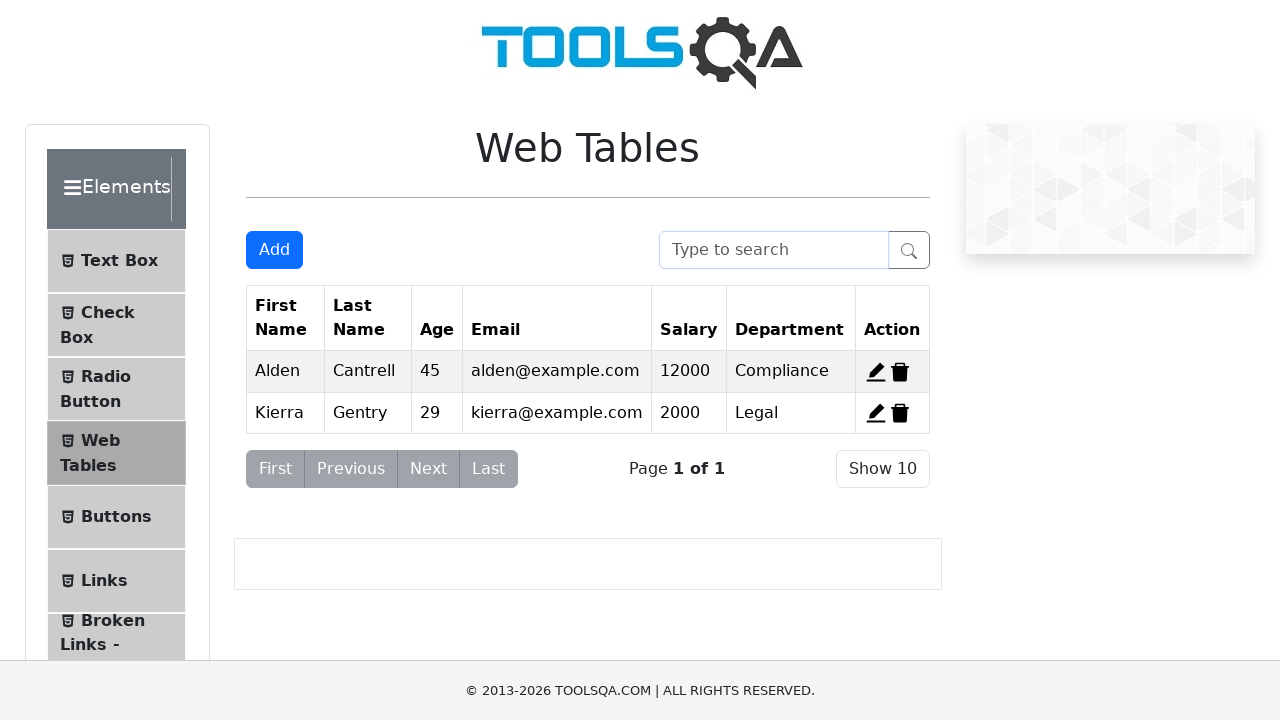

Pressed Backspace to clear search (first character) on #searchBox
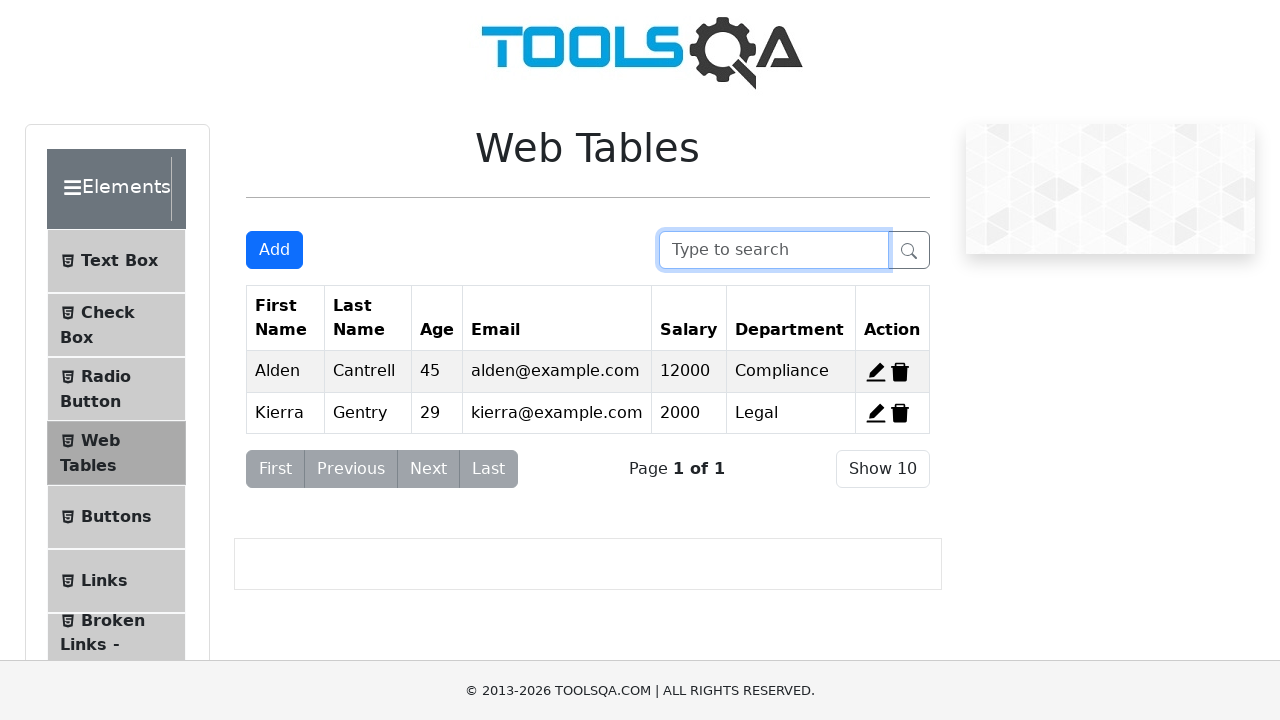

Pressed Backspace to clear search (second character) on #searchBox
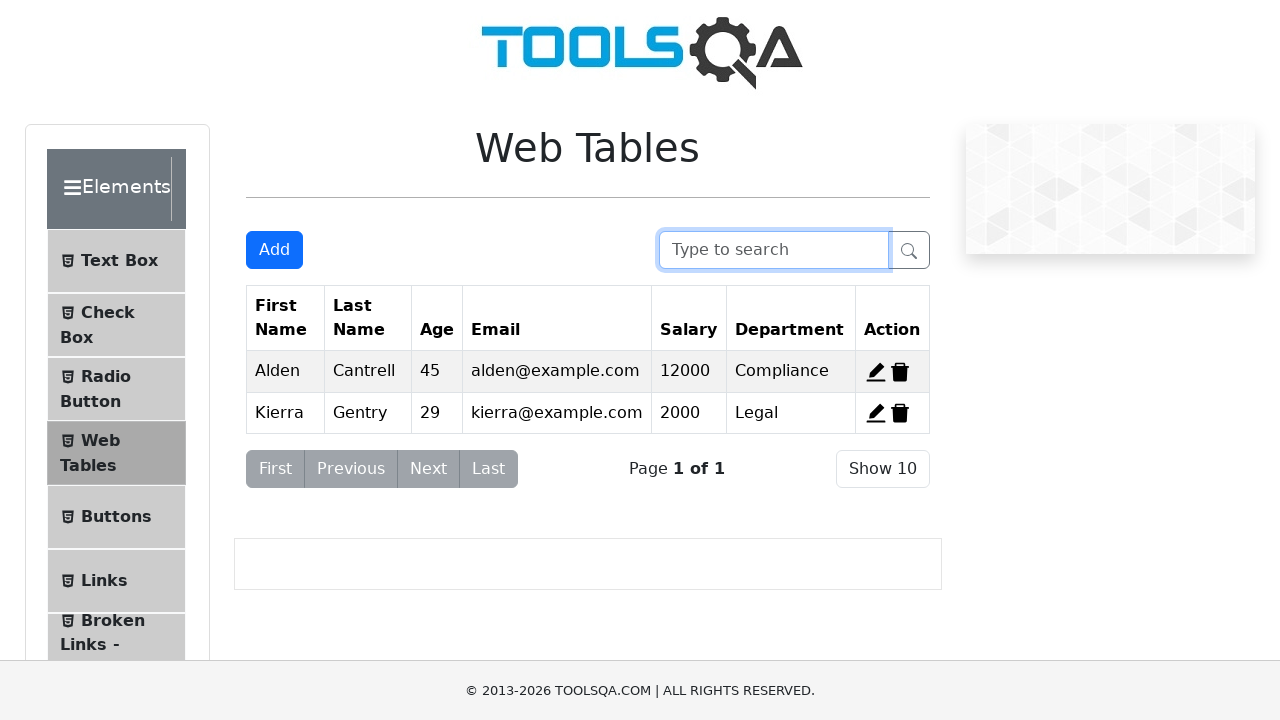

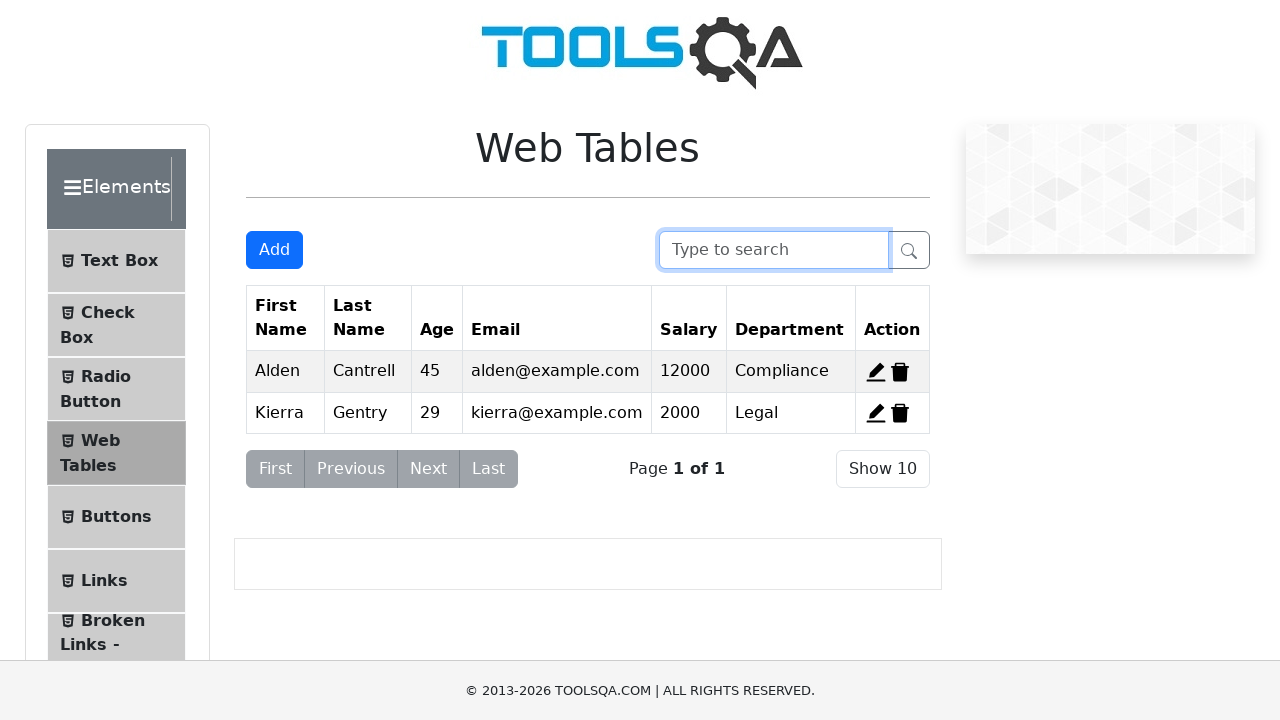